Tests an explicit wait scenario where the script waits for a price element to show "$100", then clicks a book button, reads an input value, calculates the answer using a mathematical formula (log of absolute value of 12*sin(x)), fills in the answer field, and submits.

Starting URL: http://suninjuly.github.io/explicit_wait2.html

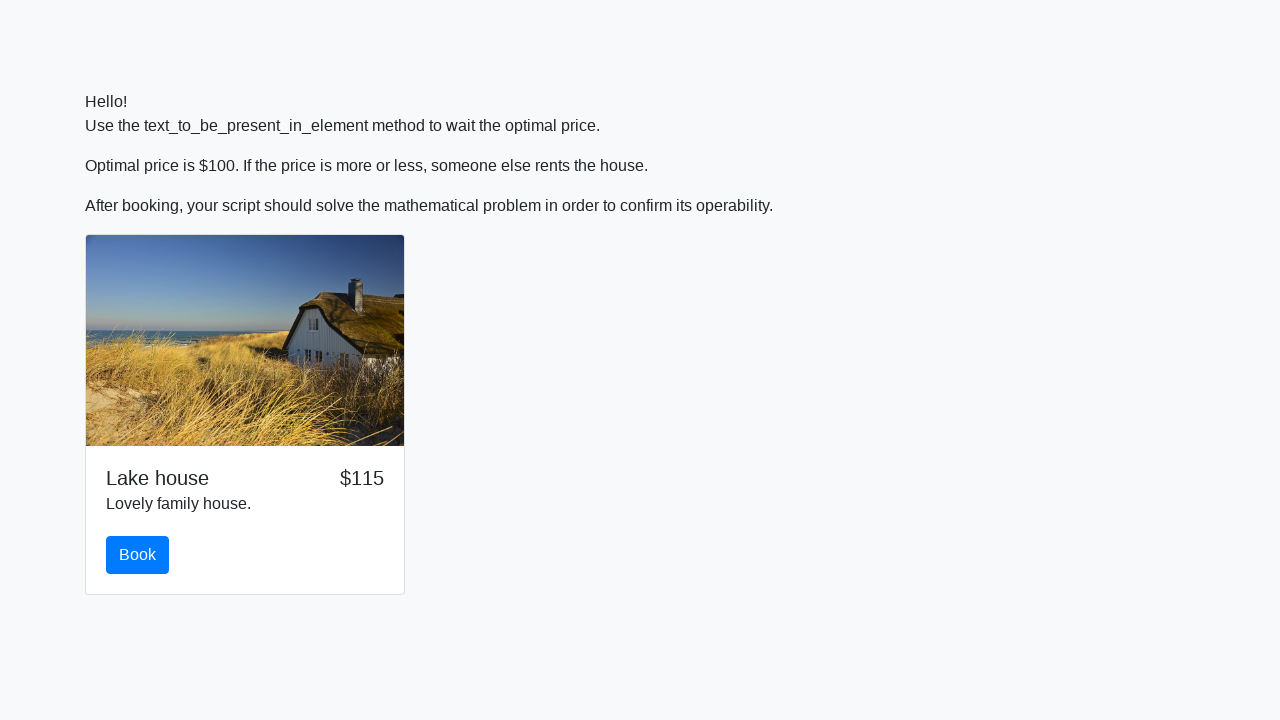

Waited for price element to display '$100'
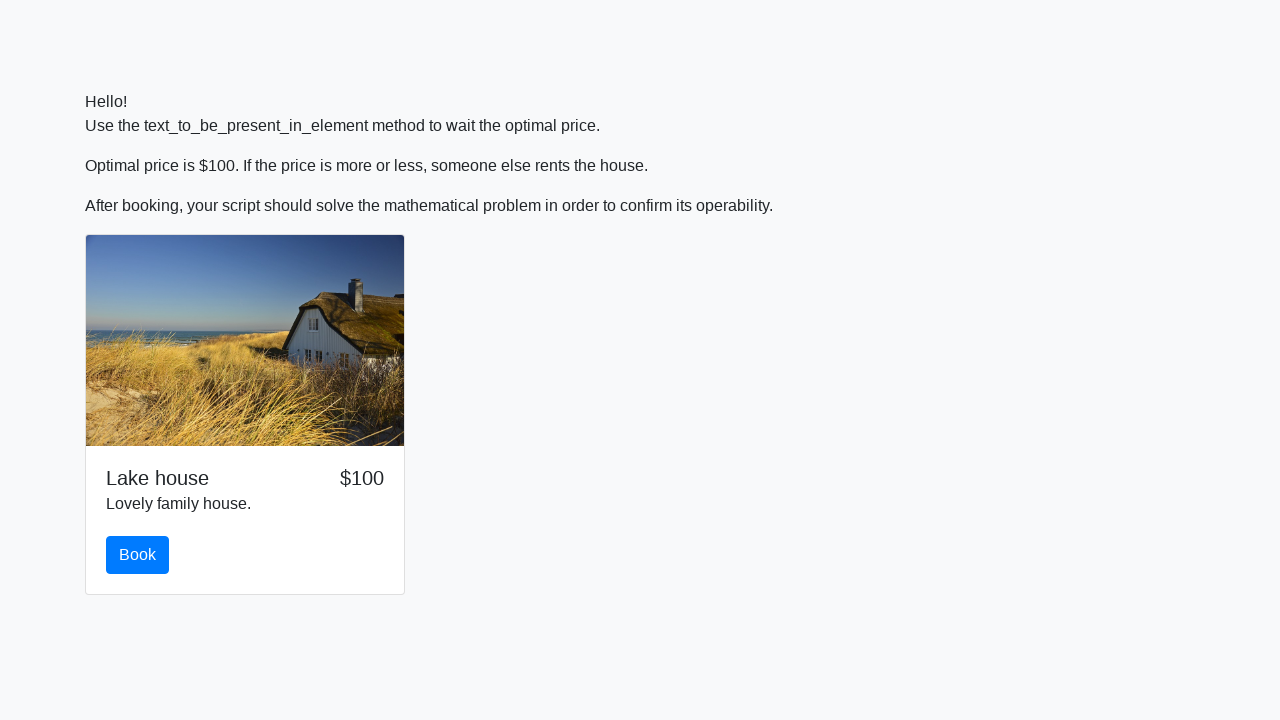

Clicked the book button at (138, 555) on #book
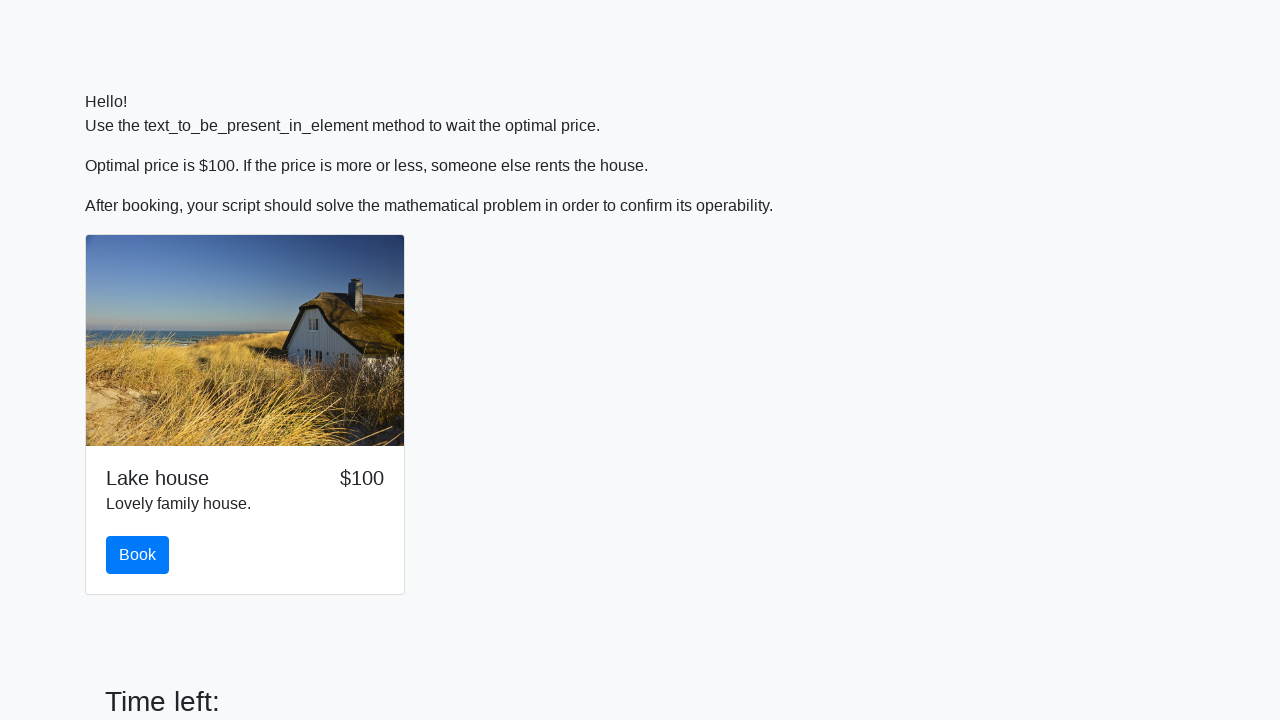

Retrieved input value from page: 571
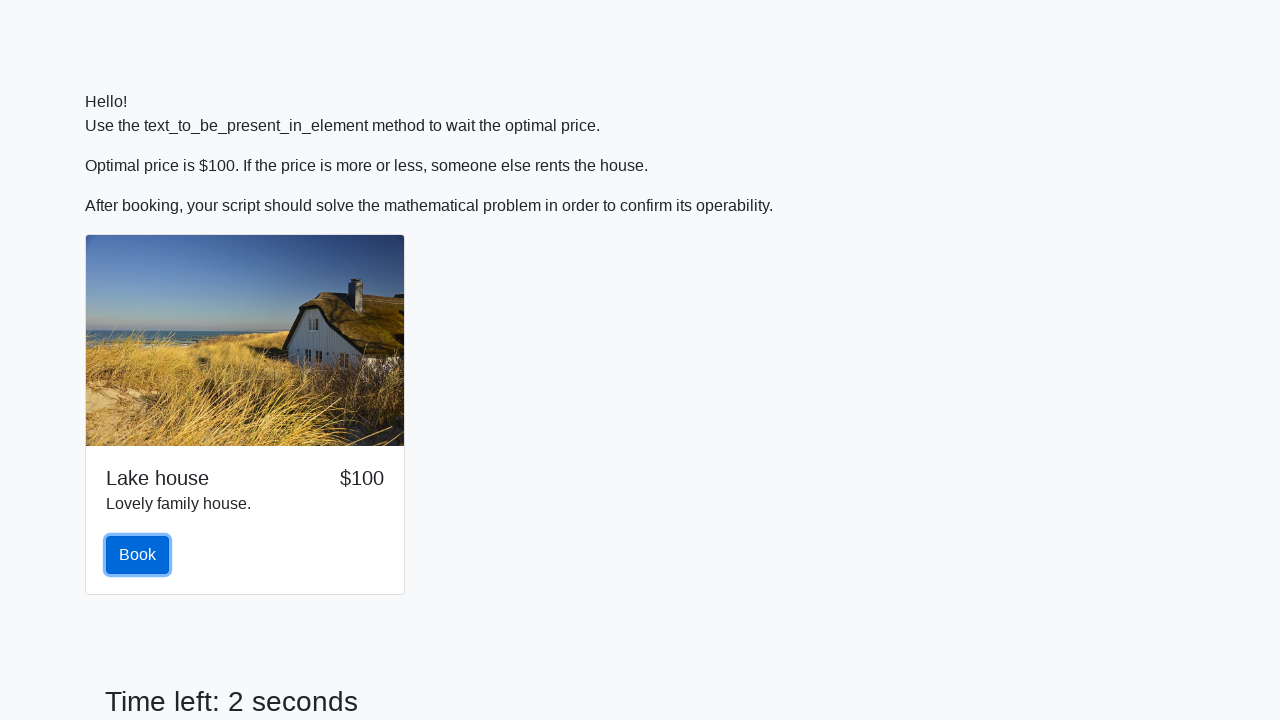

Calculated answer using formula log(abs(12*sin(571))): 2.1225539677169705
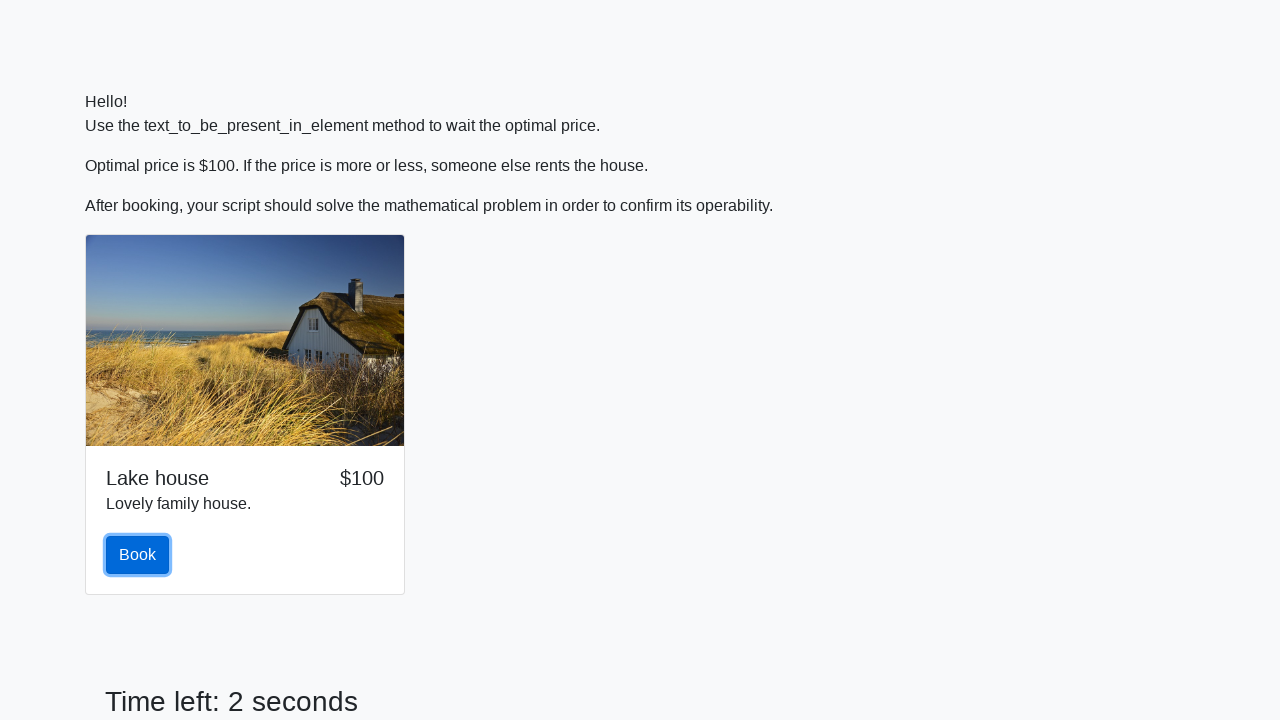

Filled answer field with calculated value: 2.1225539677169705 on #answer
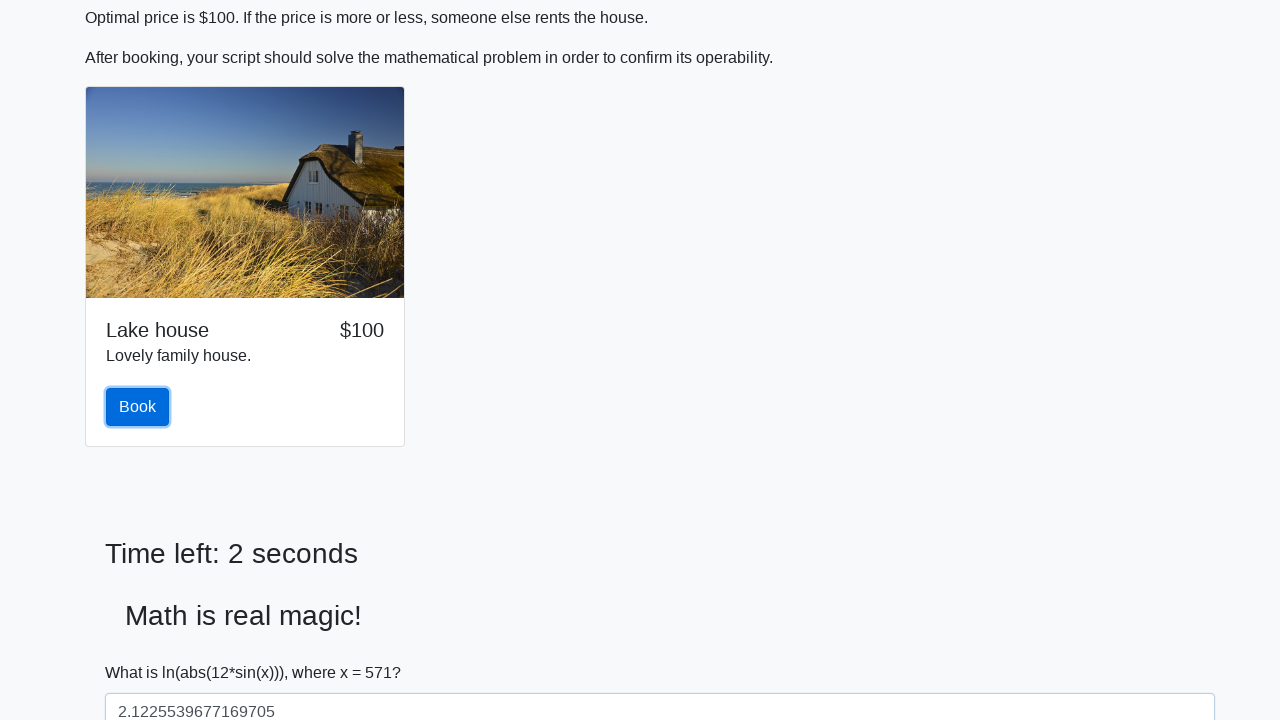

Clicked the solve button to submit at (143, 651) on #solve
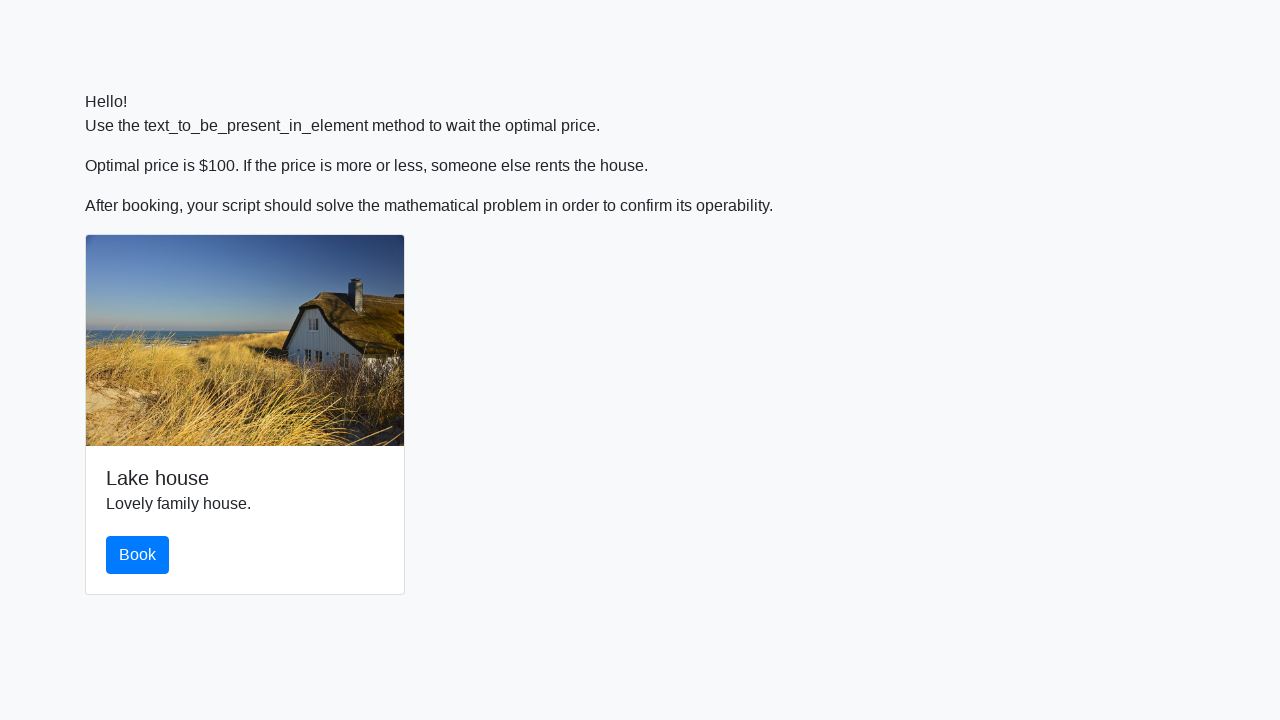

Waited 2 seconds for result processing
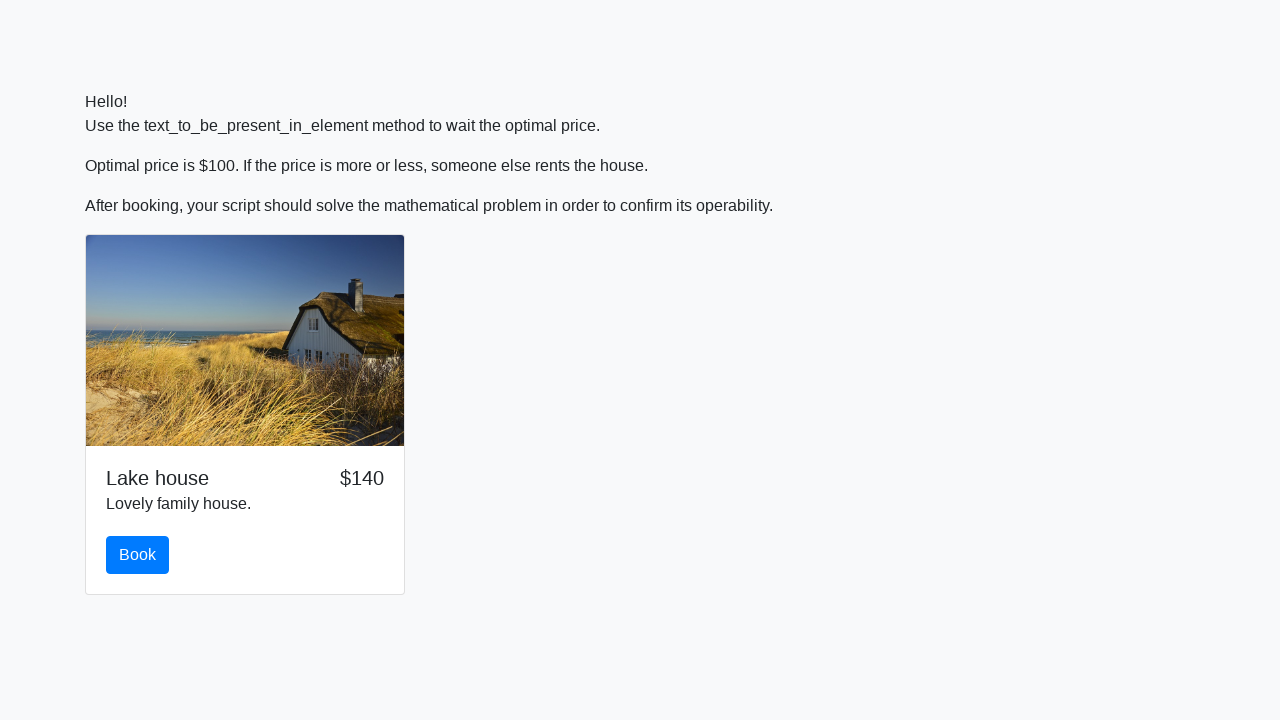

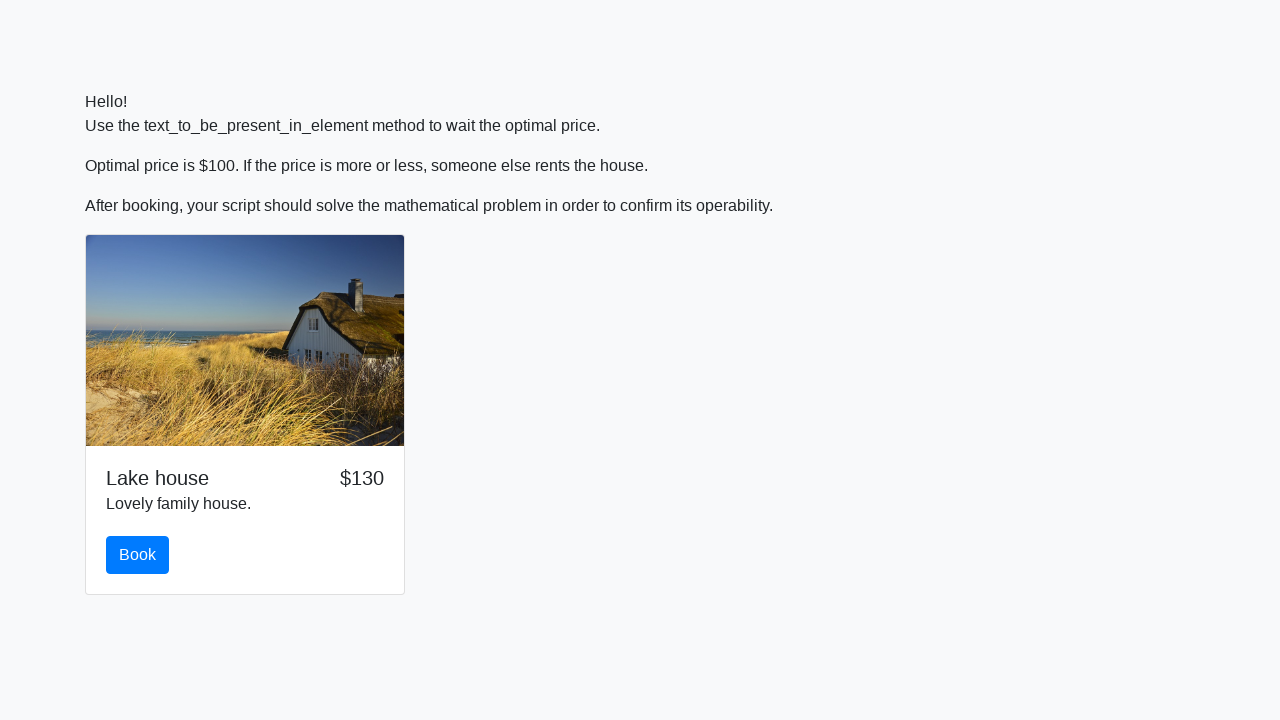